Navigates to WHO website, clicks Contact us link, and verifies "General enquiries" heading appears

Starting URL: https://www.who.int/en

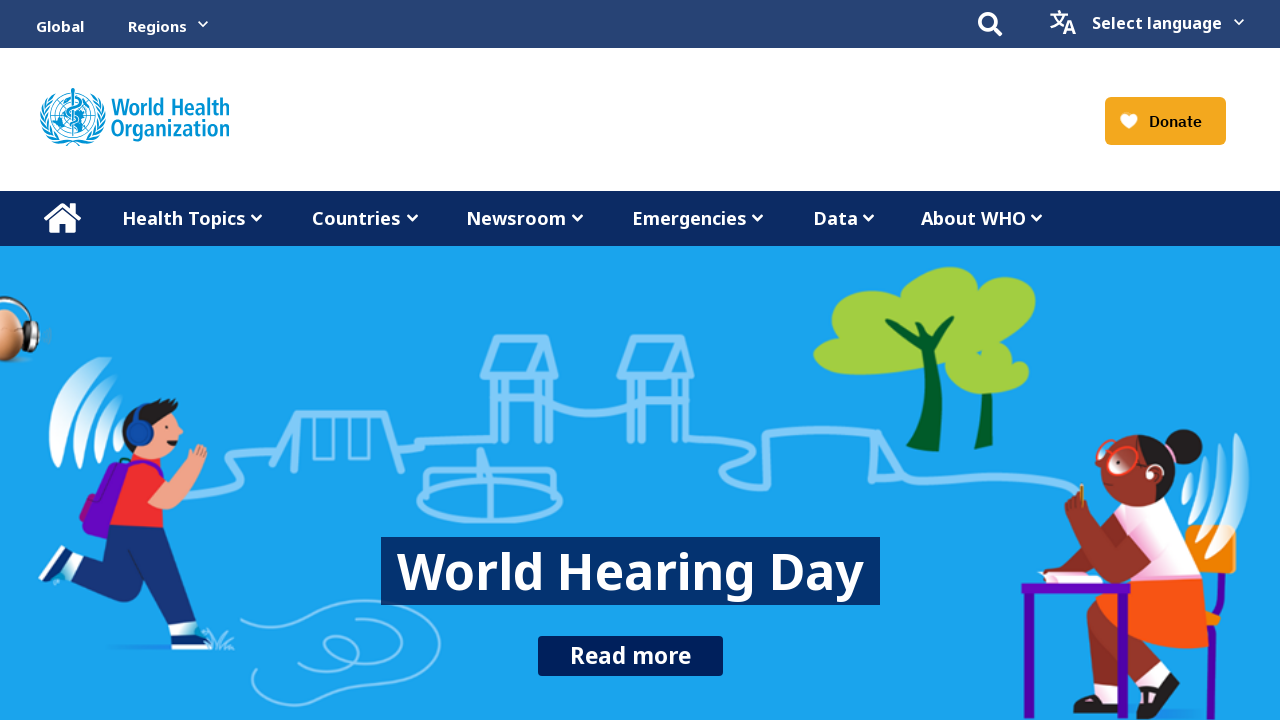

Navigated to WHO website homepage
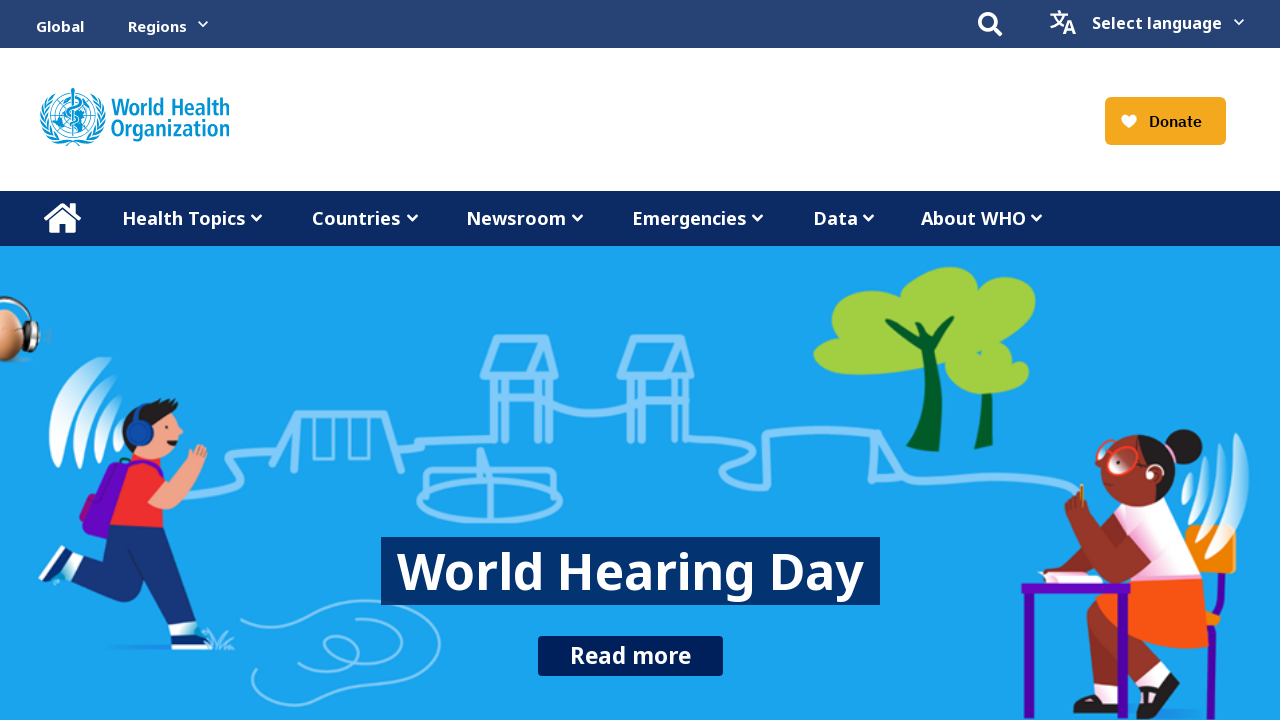

Clicked Contact us link at (912, 281) on xpath=//a[contains(text(), 'Contact us')]
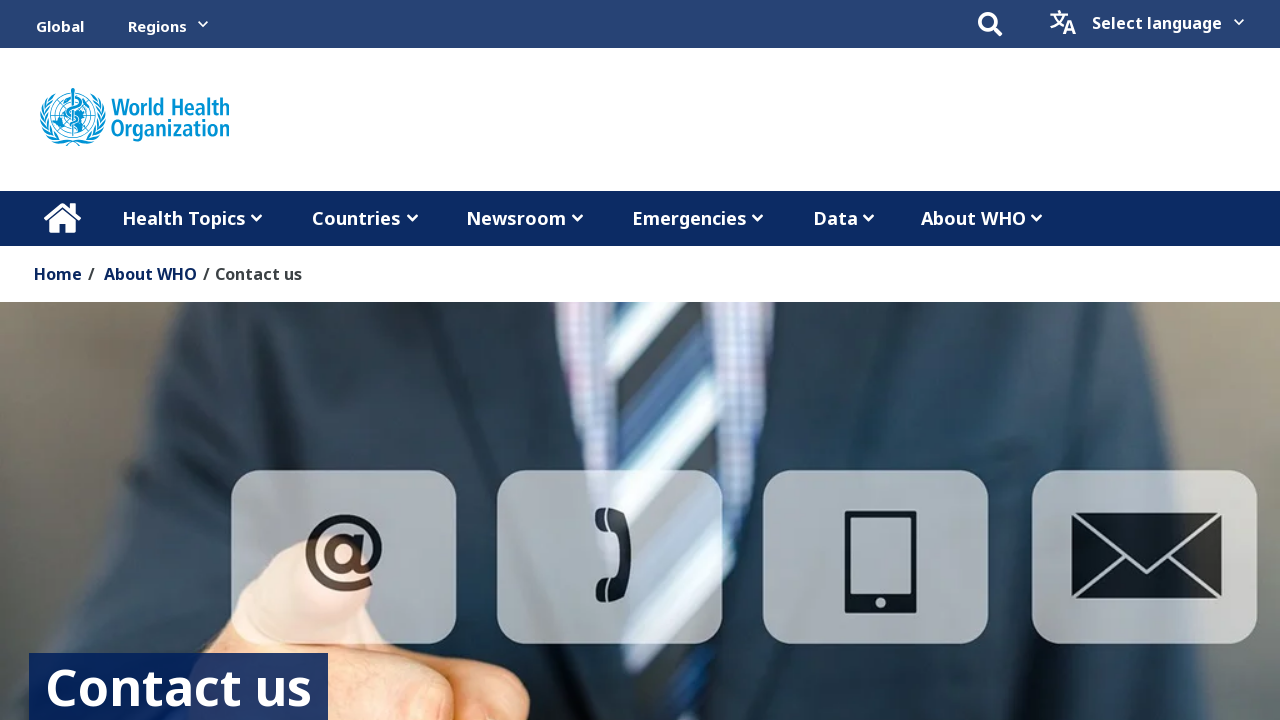

General enquiries heading element loaded
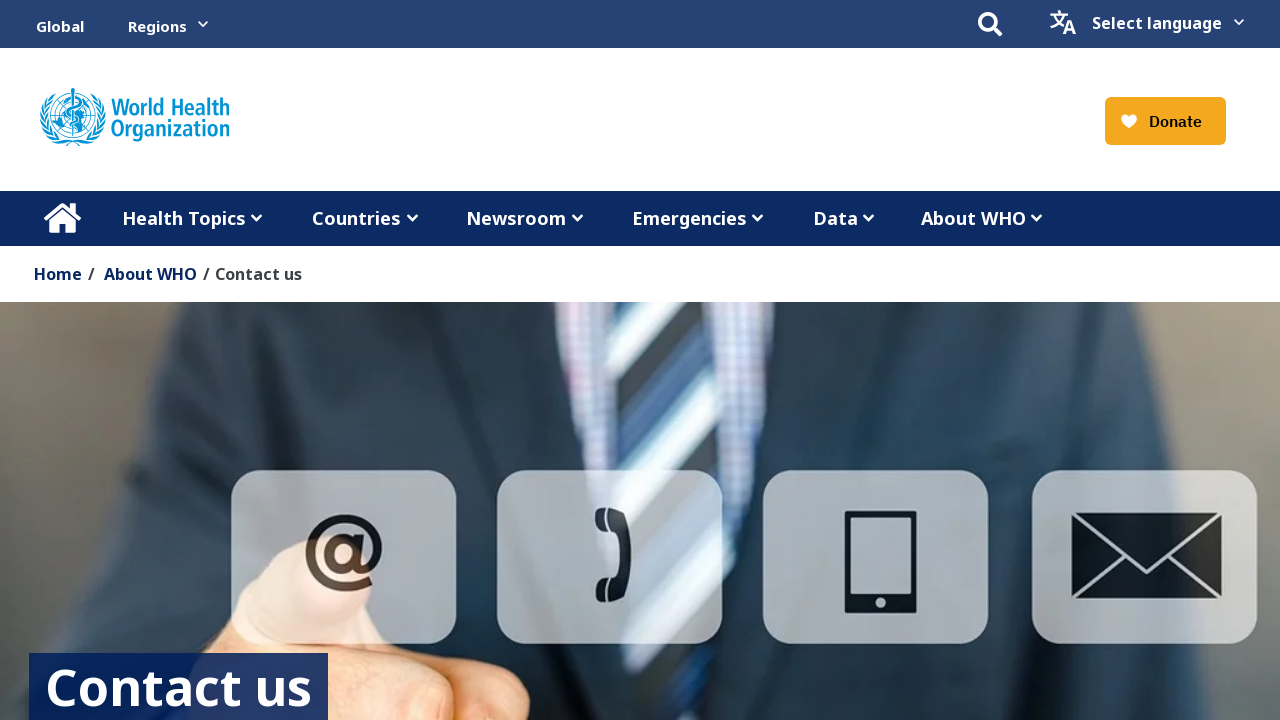

Verified 'General enquiries' heading text is correct
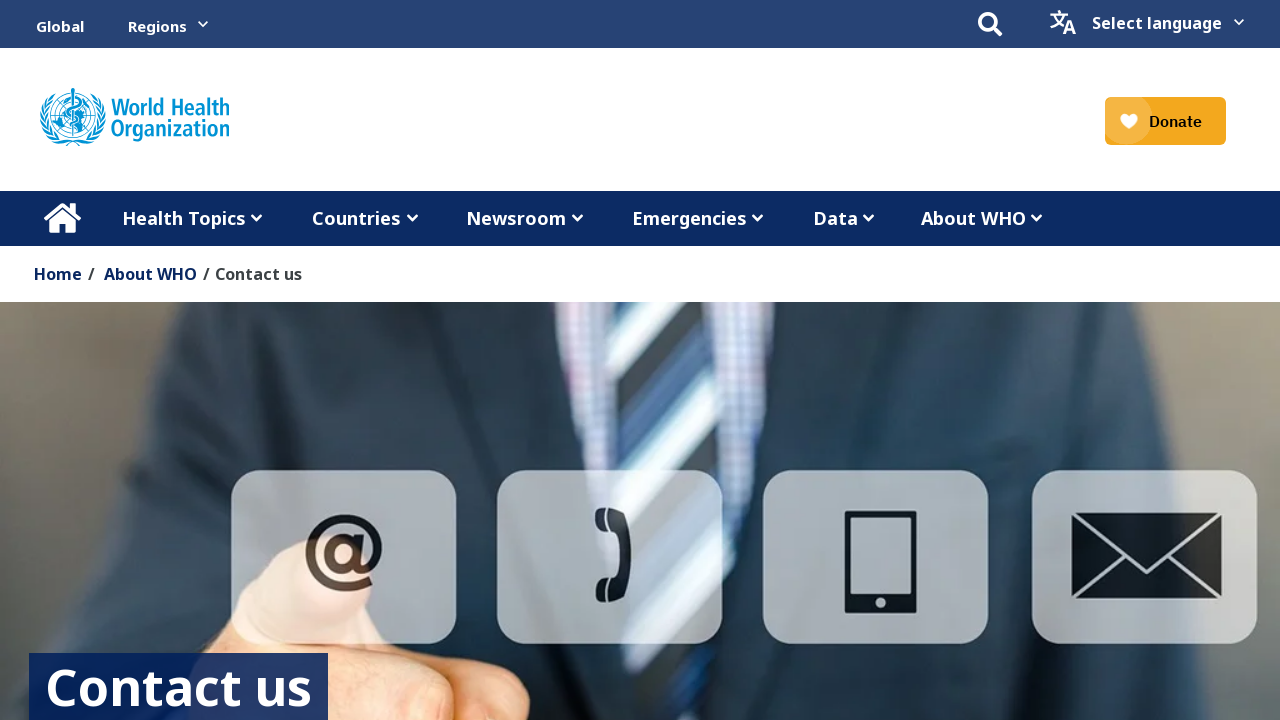

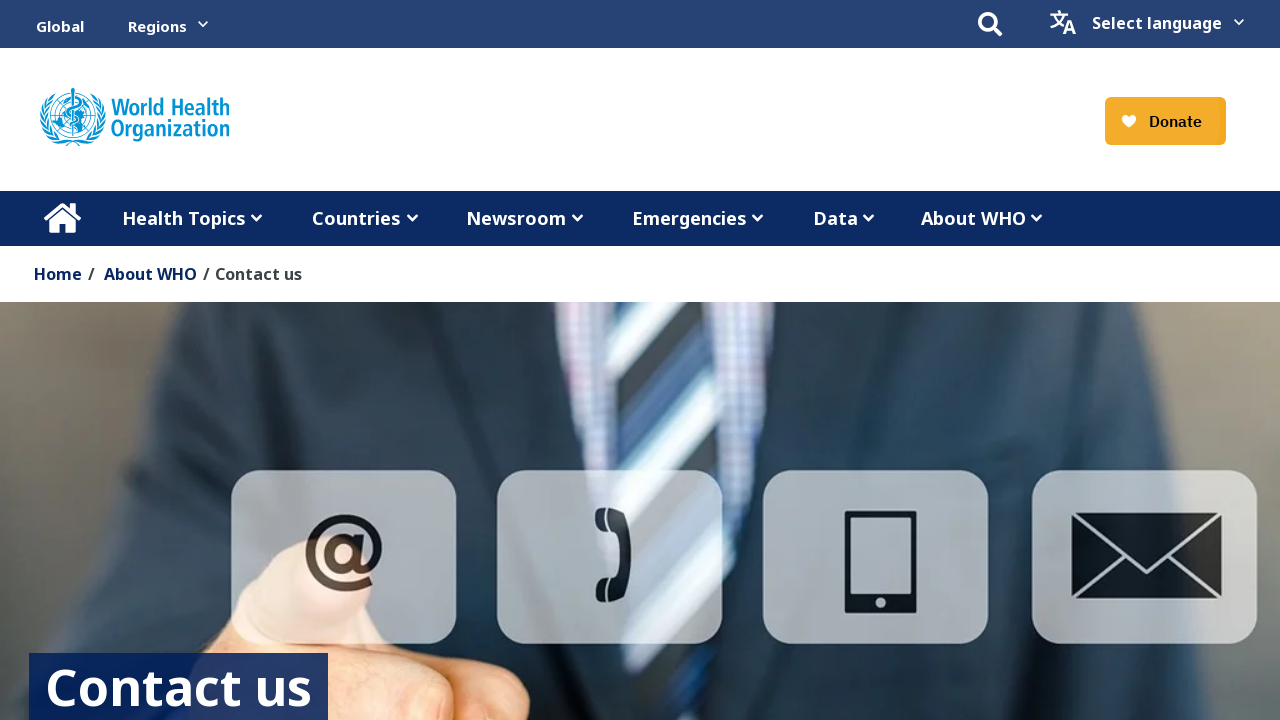